Tests that todo data persists after page reload by creating todos, marking one complete, and reloading.

Starting URL: https://demo.playwright.dev/todomvc

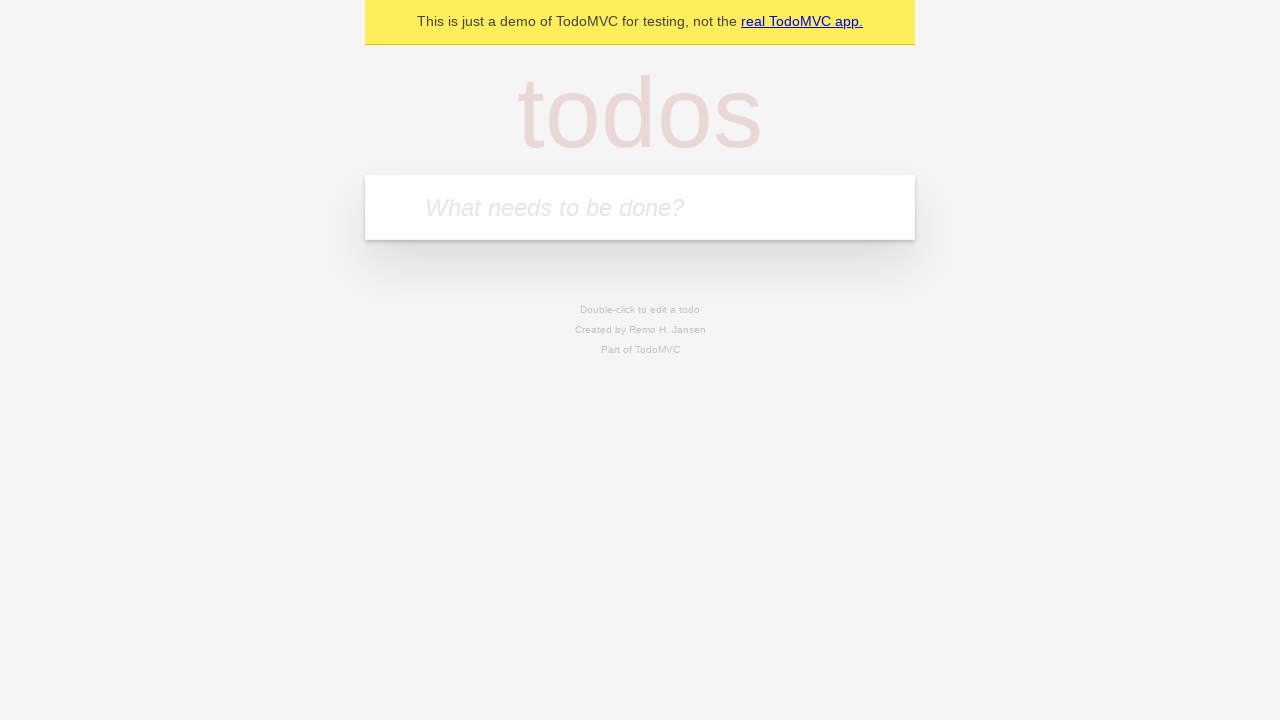

Filled todo input with 'buy some cheese' on internal:attr=[placeholder="What needs to be done?"i]
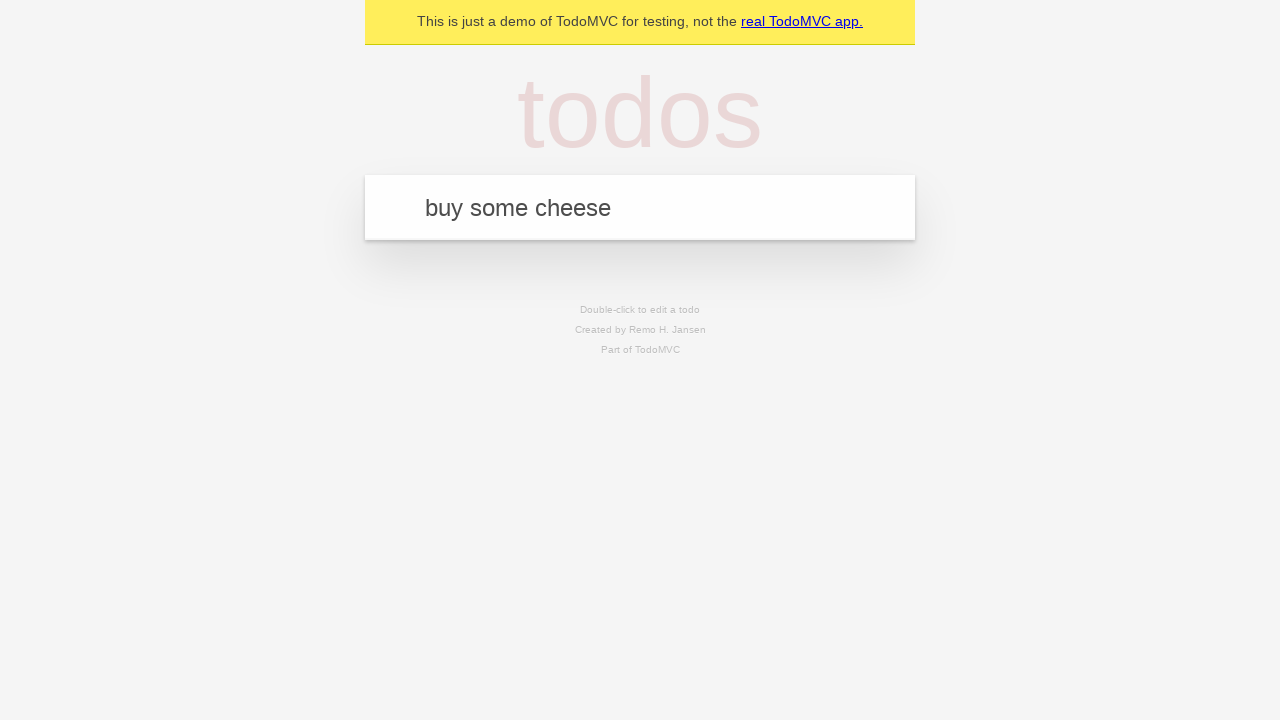

Pressed Enter to create first todo on internal:attr=[placeholder="What needs to be done?"i]
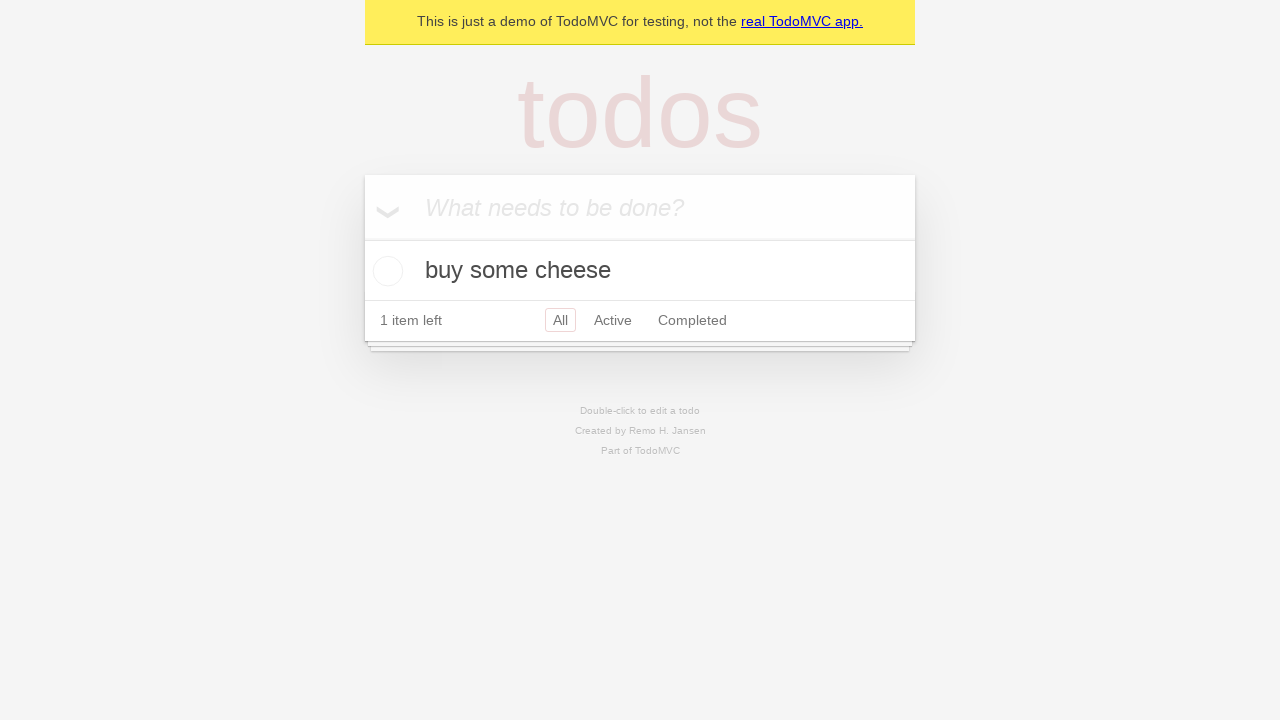

Filled todo input with 'feed the cat' on internal:attr=[placeholder="What needs to be done?"i]
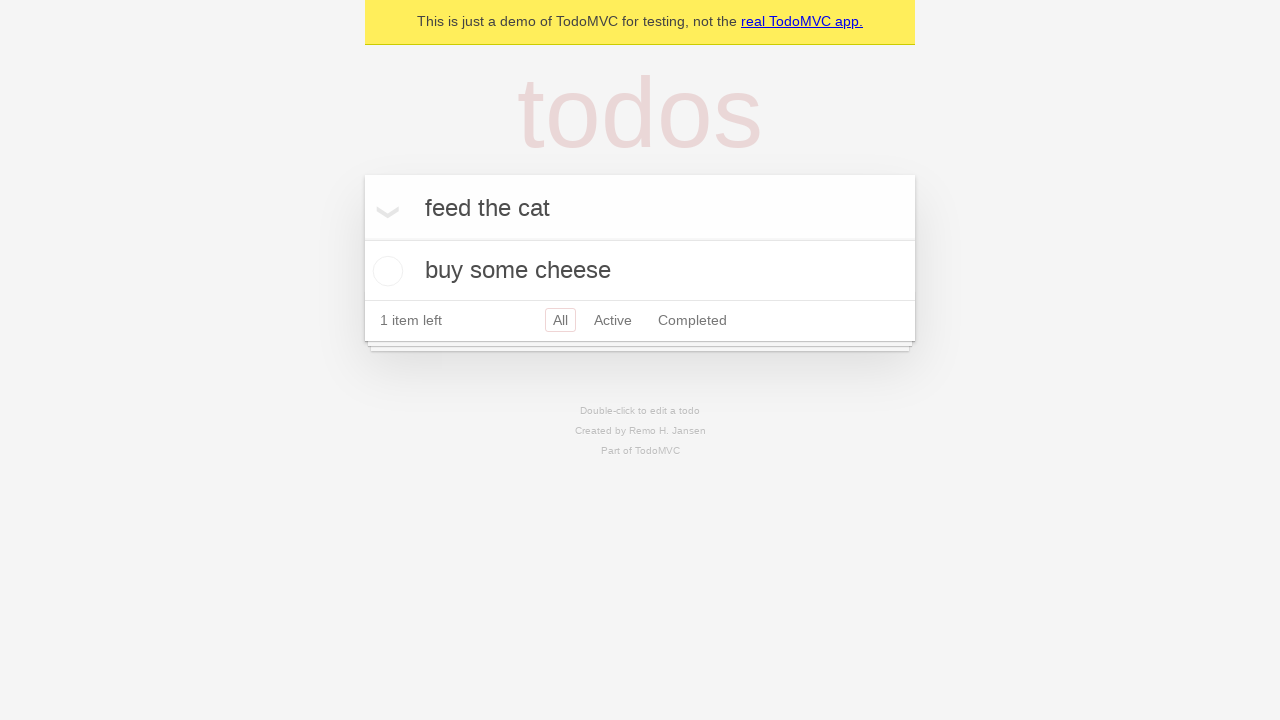

Pressed Enter to create second todo on internal:attr=[placeholder="What needs to be done?"i]
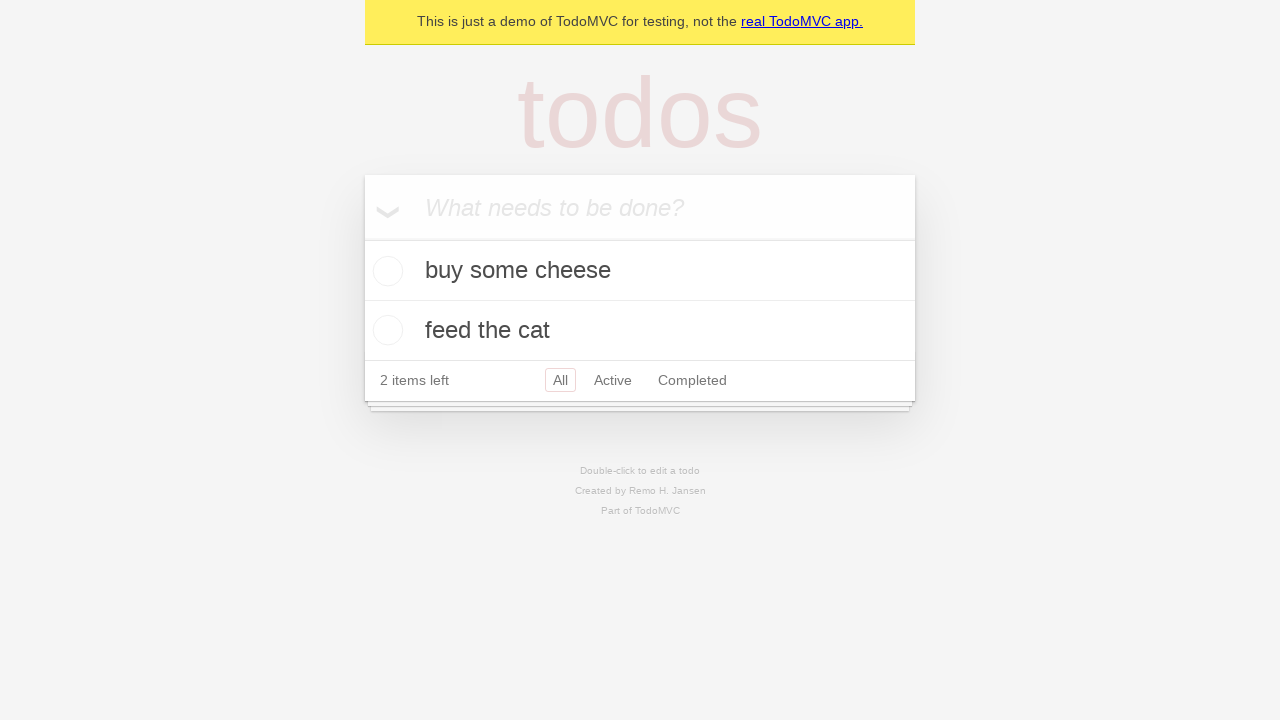

Checked the first todo item at (385, 271) on internal:testid=[data-testid="todo-item"s] >> nth=0 >> internal:role=checkbox
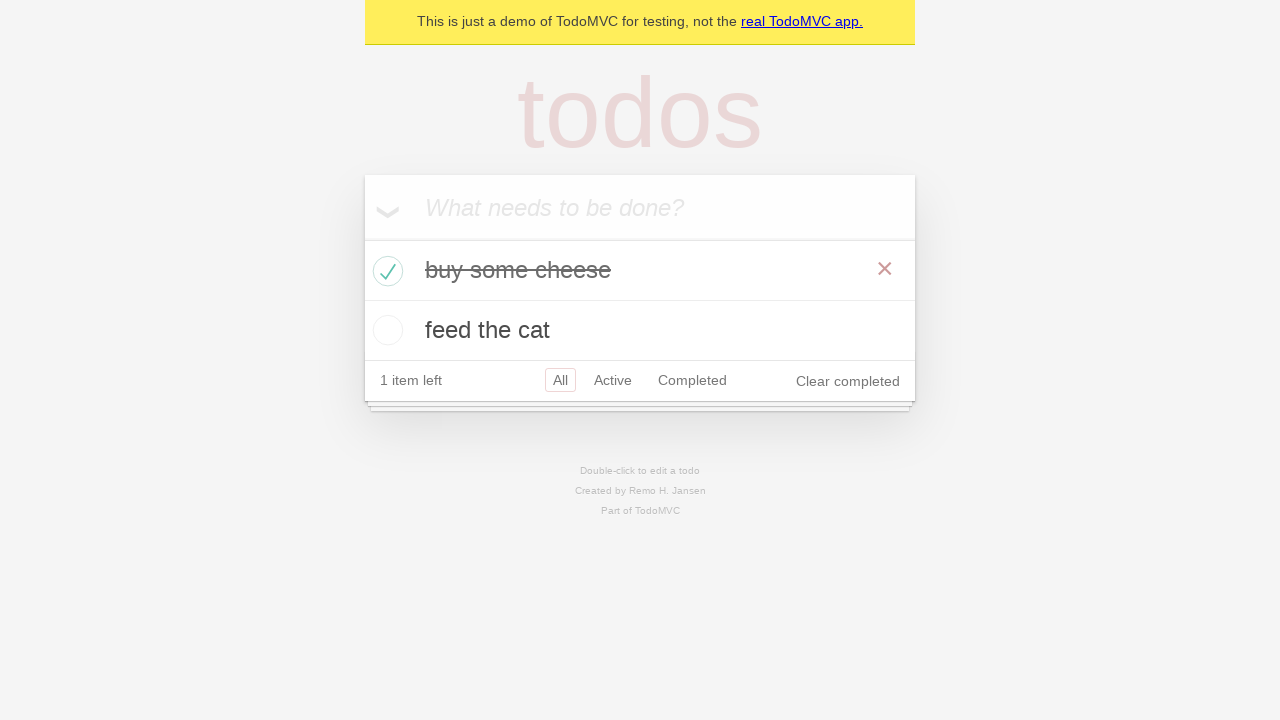

Reloaded the page
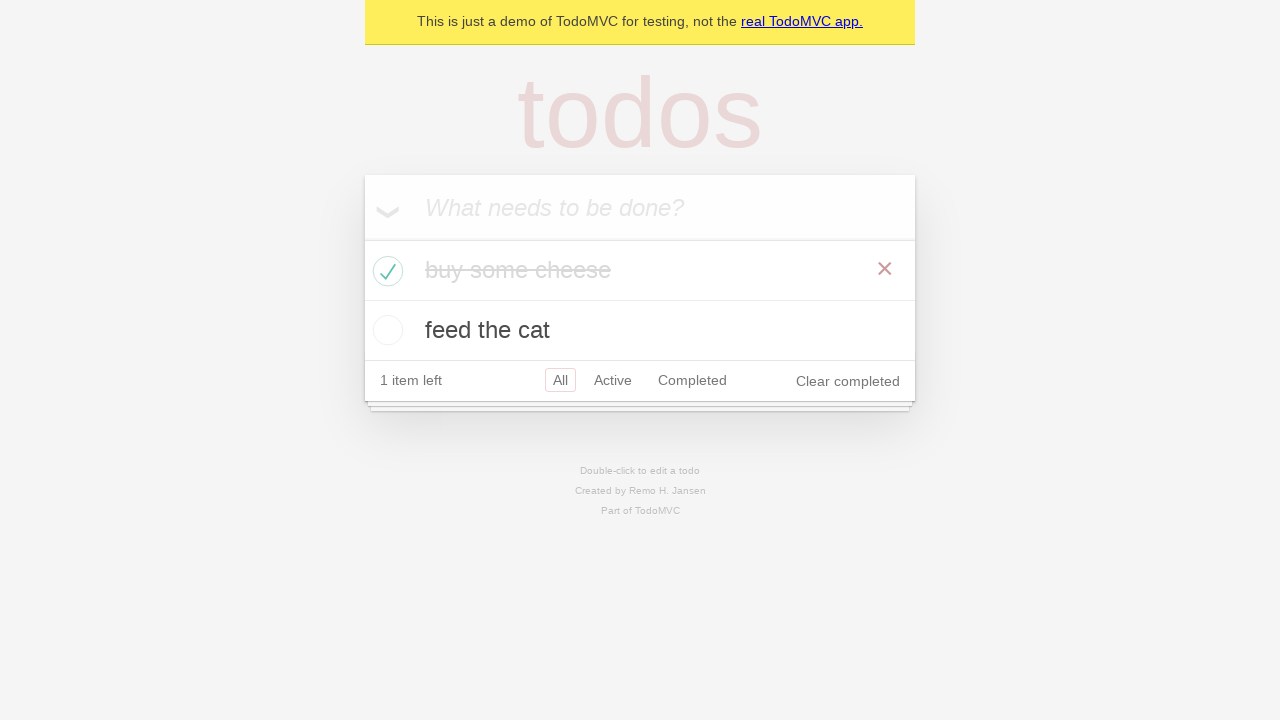

Todo items loaded after page reload
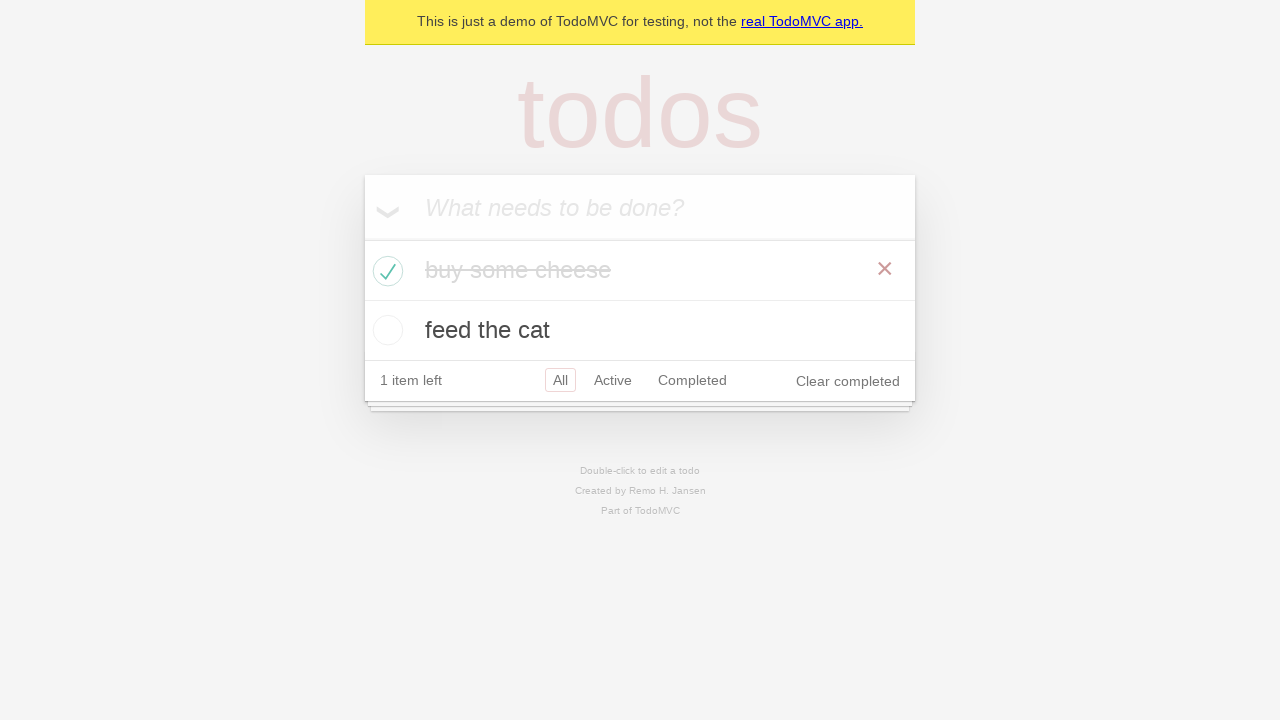

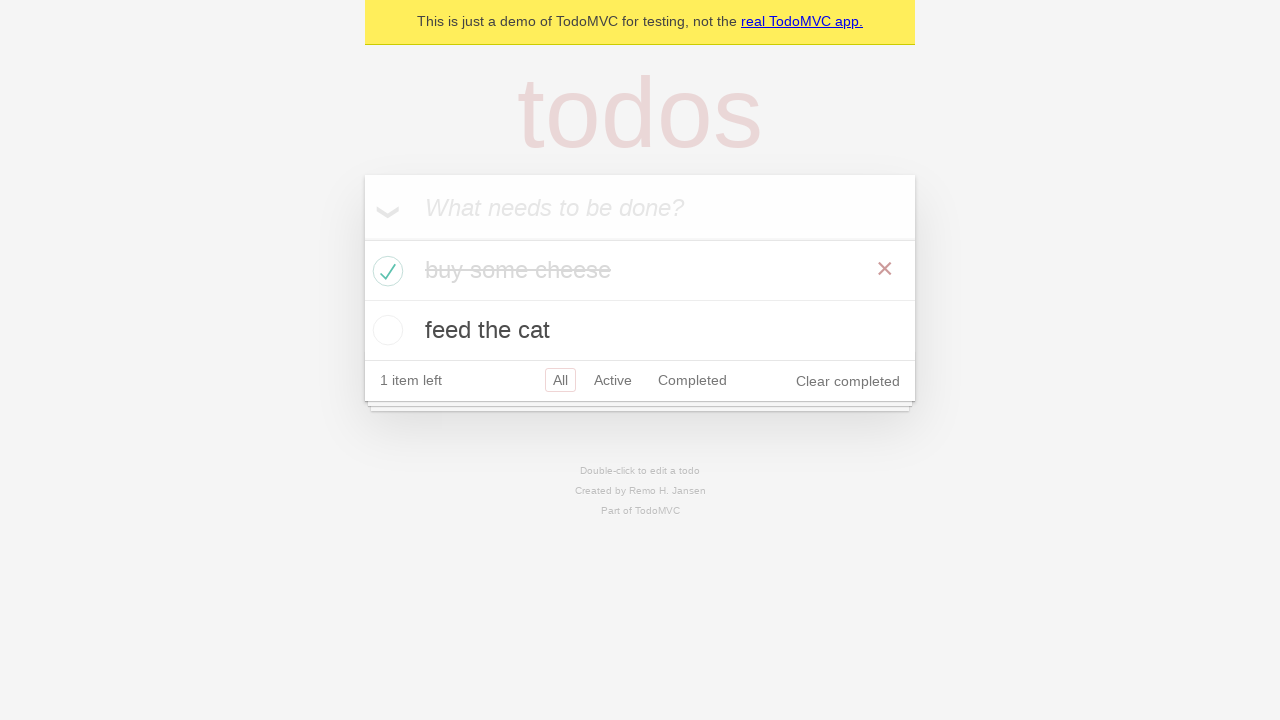